Verifies that the Mathway landing page opens successfully by checking the page title and URL

Starting URL: https://www.mathway.com/

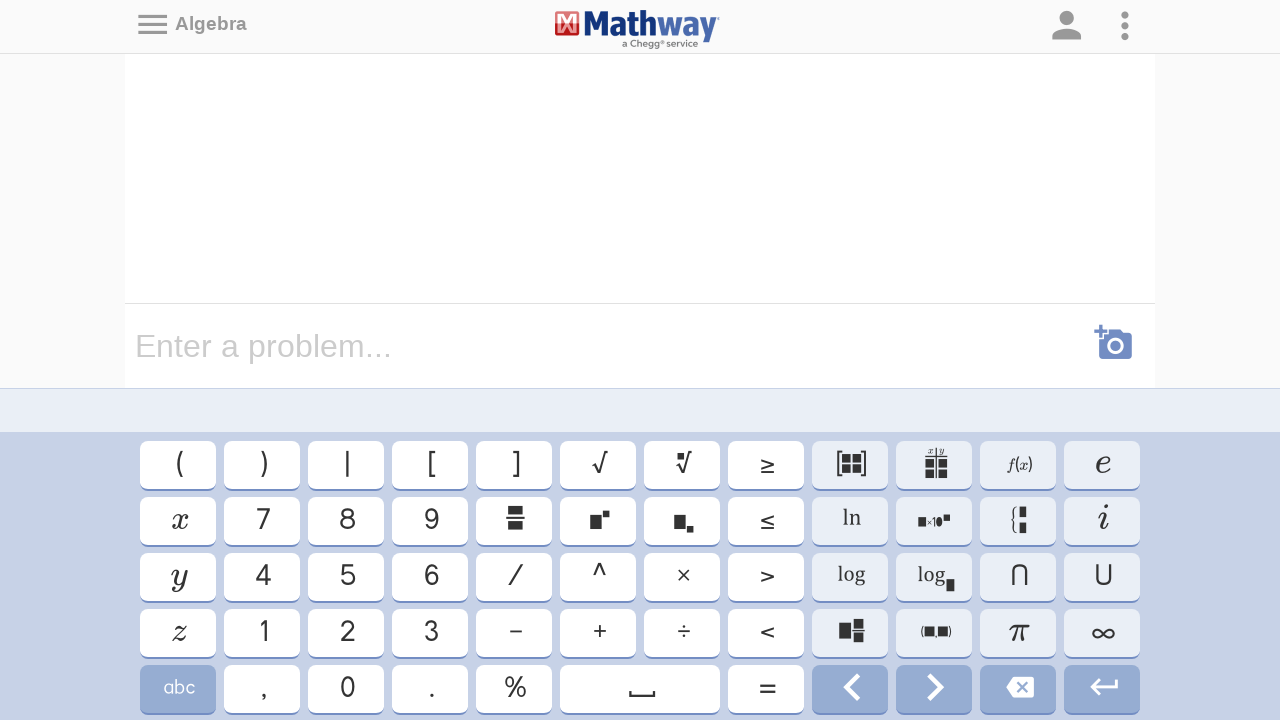

Set viewport size to 1920x1080
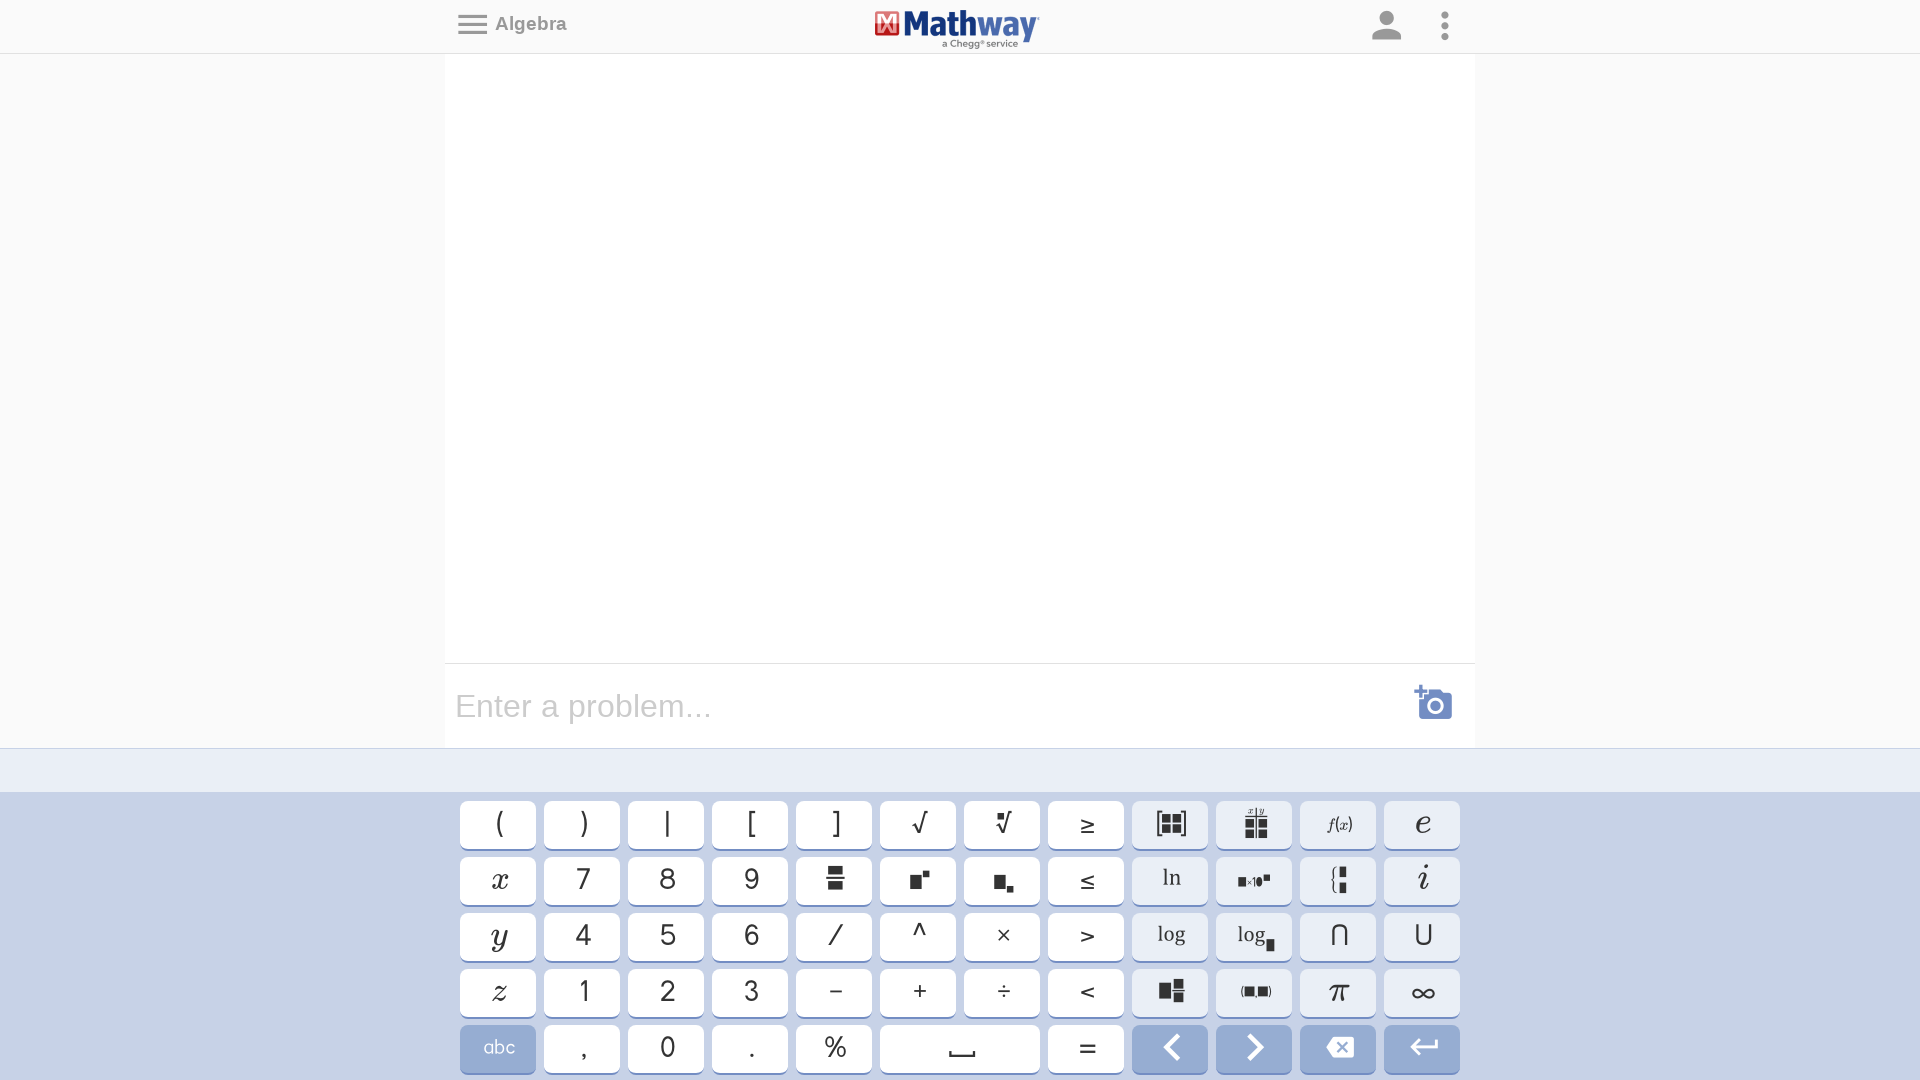

Retrieved page title: Mathway | Algebra Problem Solver
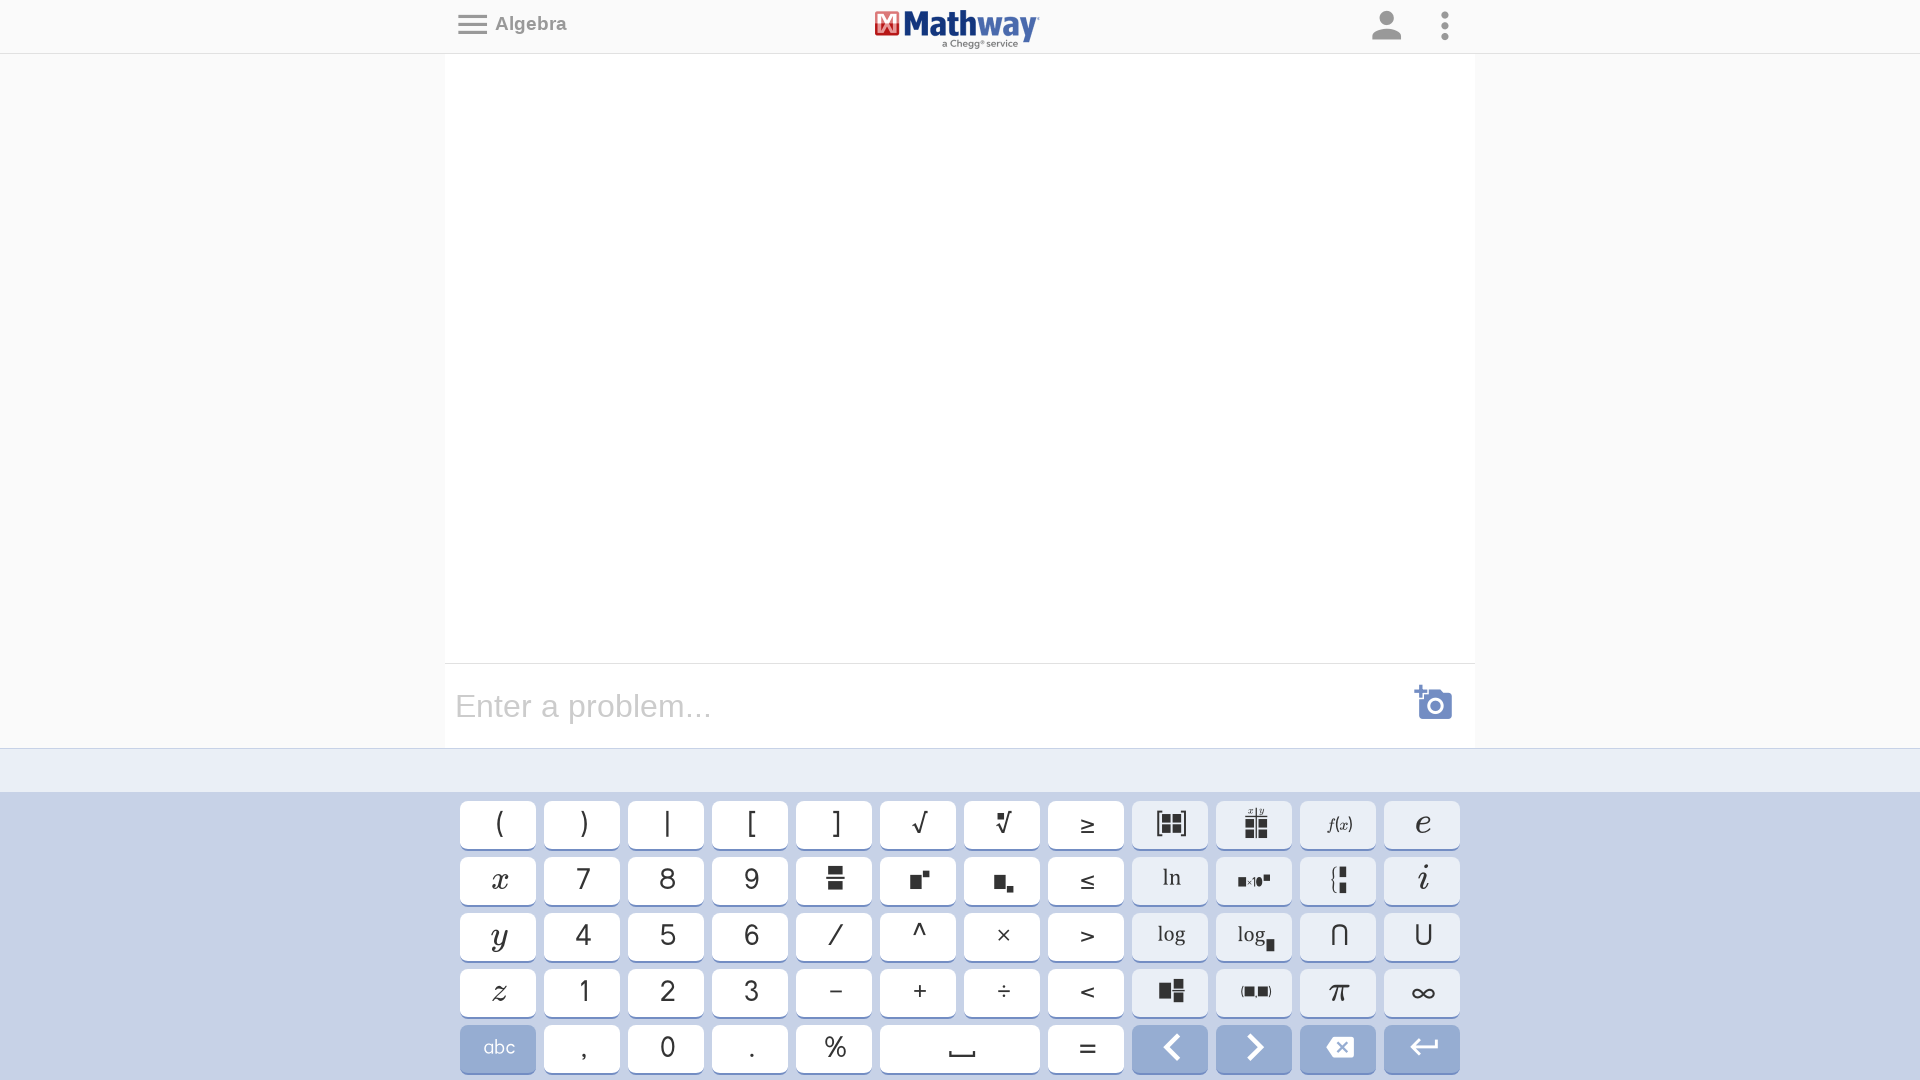

Retrieved page URL: https://www.mathway.com/Algebra
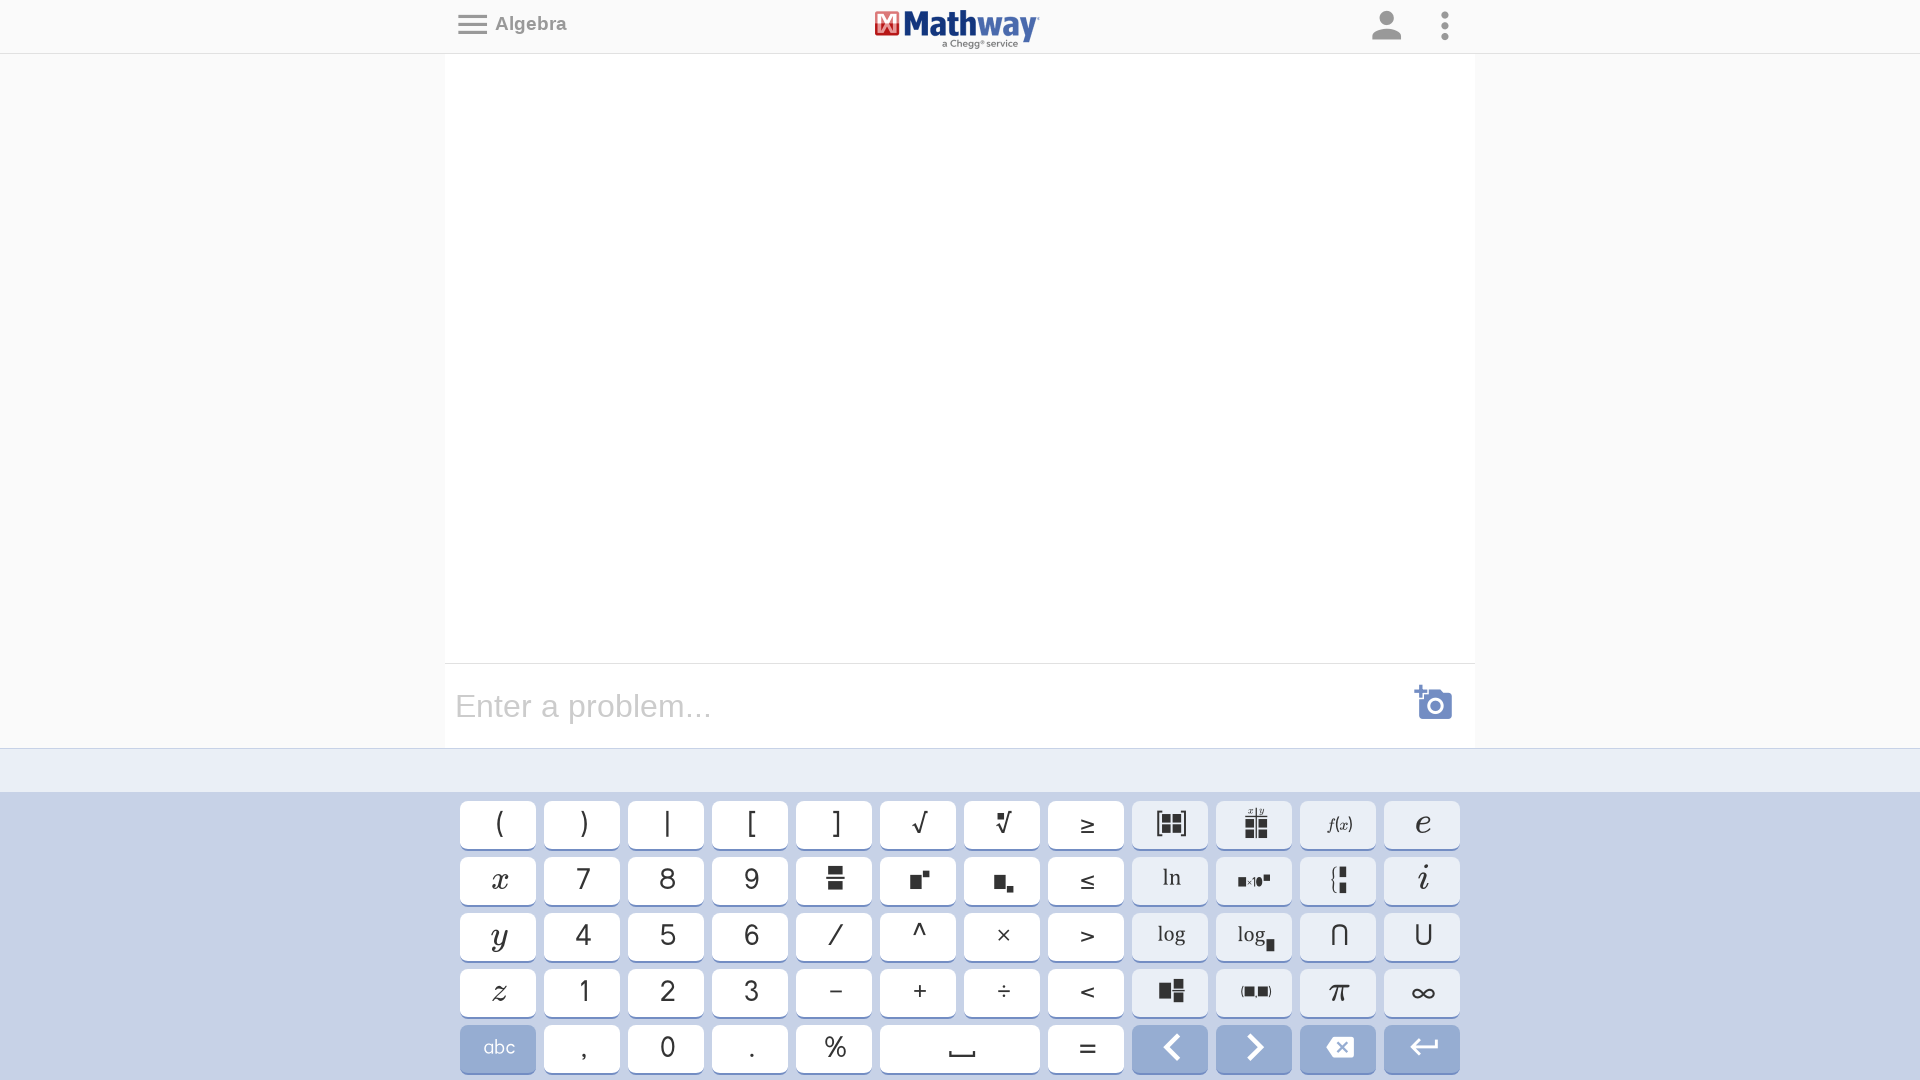

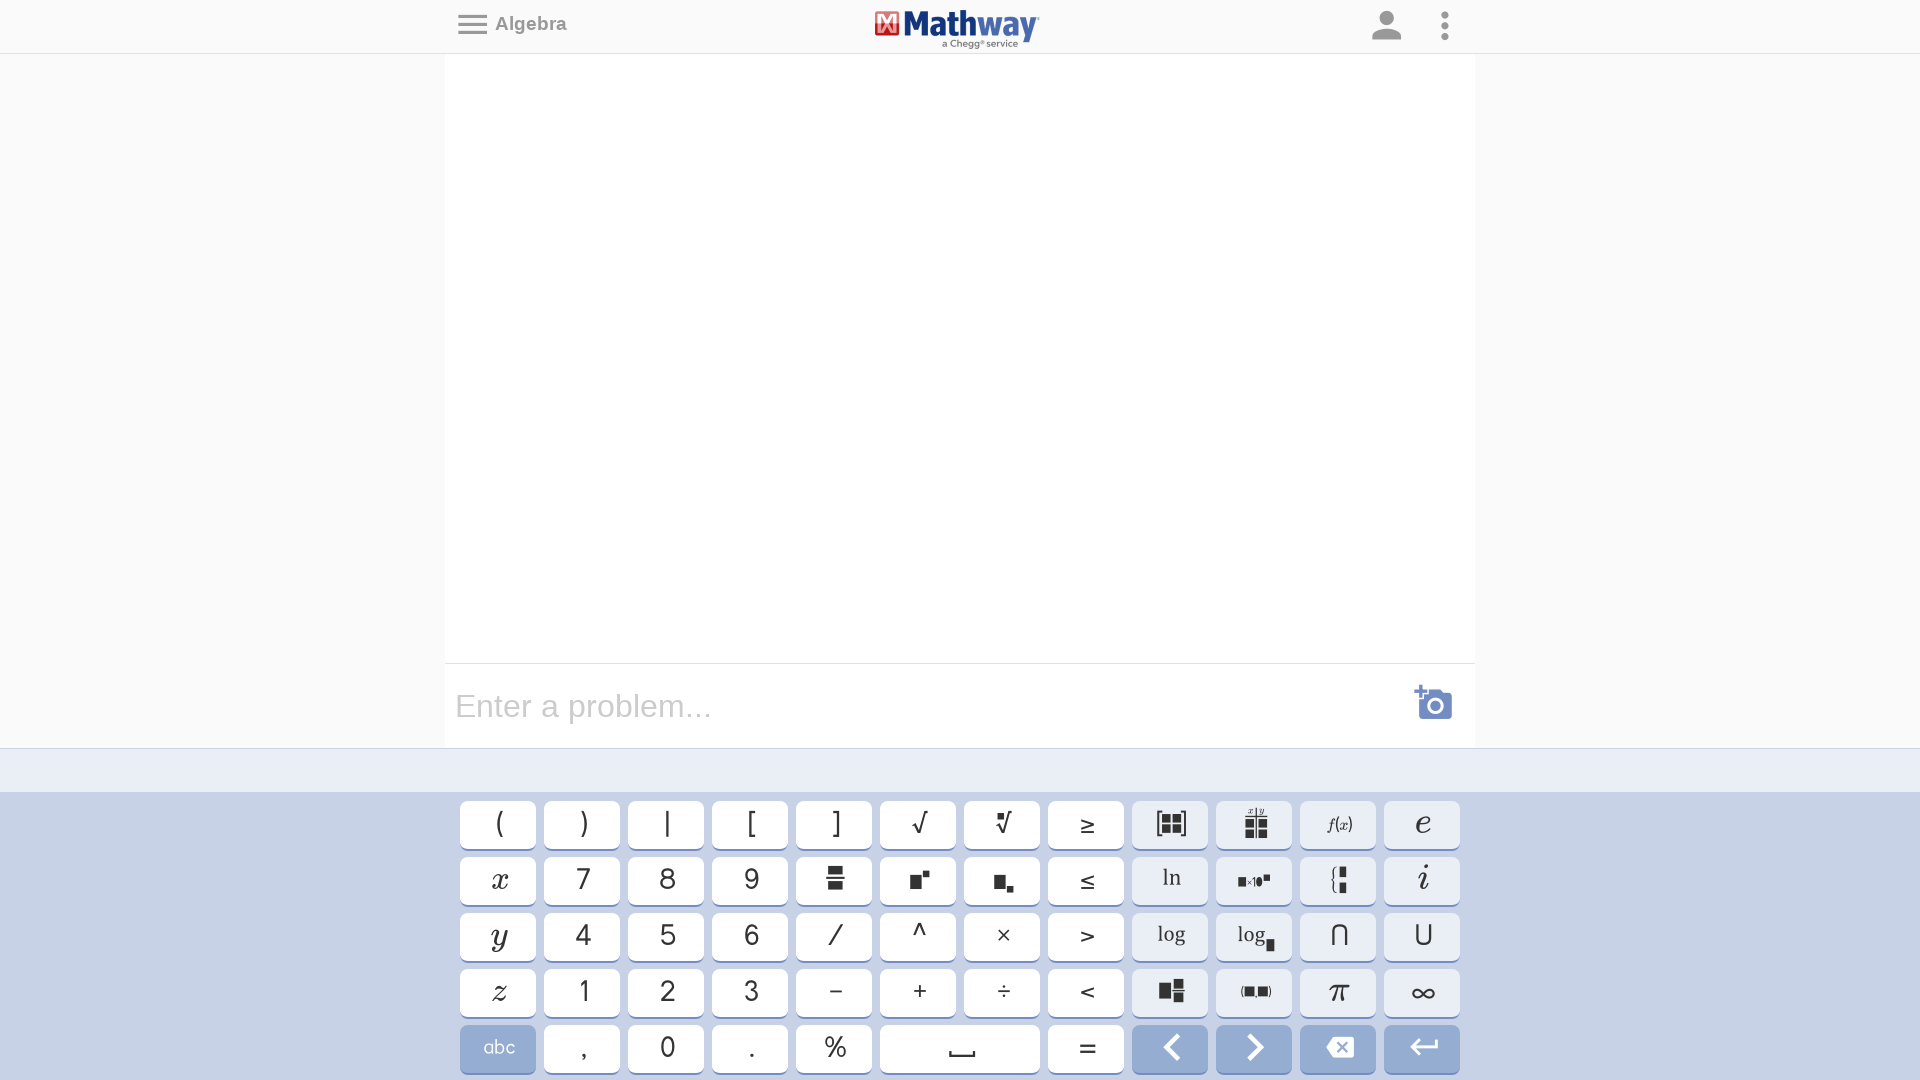